Tests DuckDuckGo search functionality by entering a search query and clicking the submit button

Starting URL: https://duckduckgo.com/

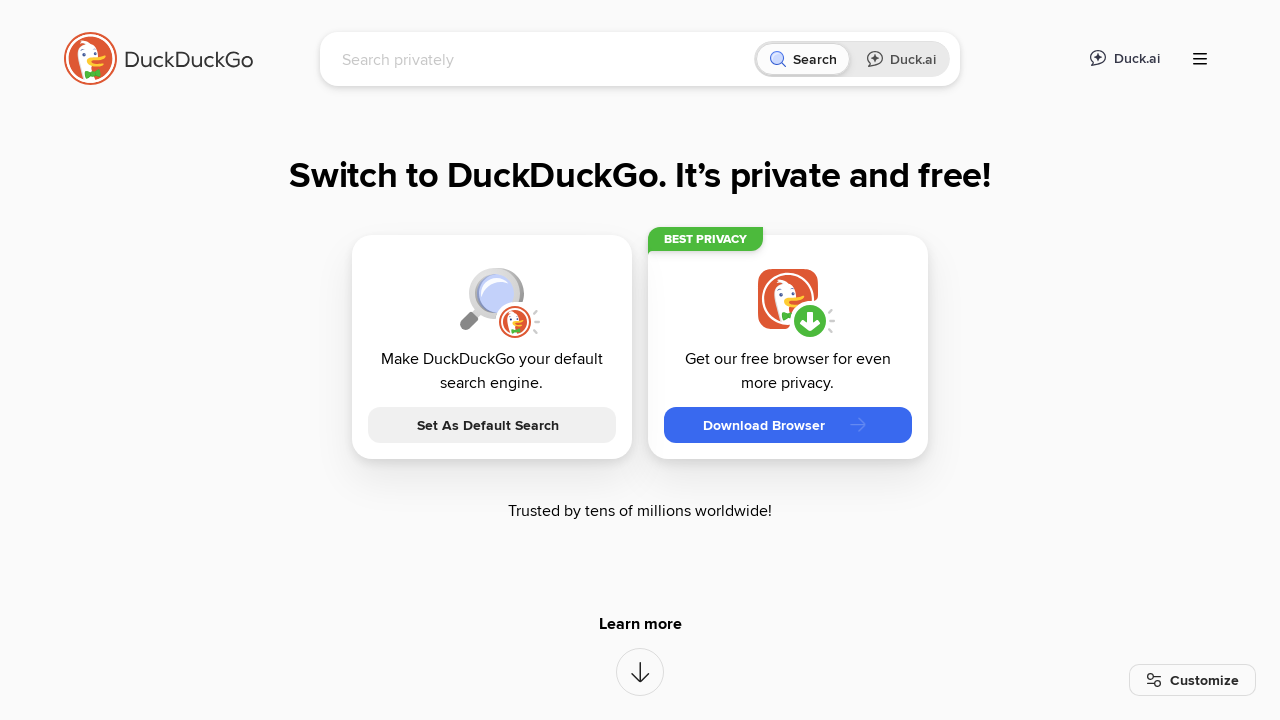

Filled search box with 'Selenium WebDriver' on input#searchbox_input
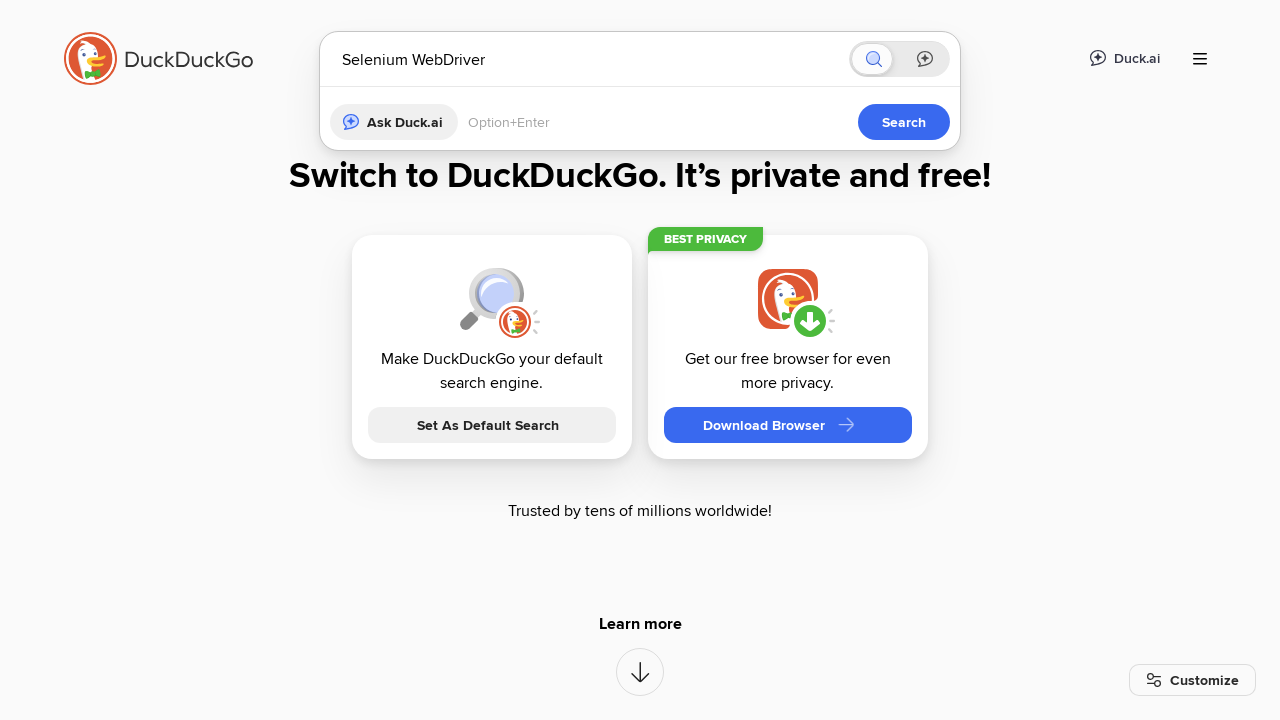

Clicked submit button to perform search at (904, 422) on button[type='submit']
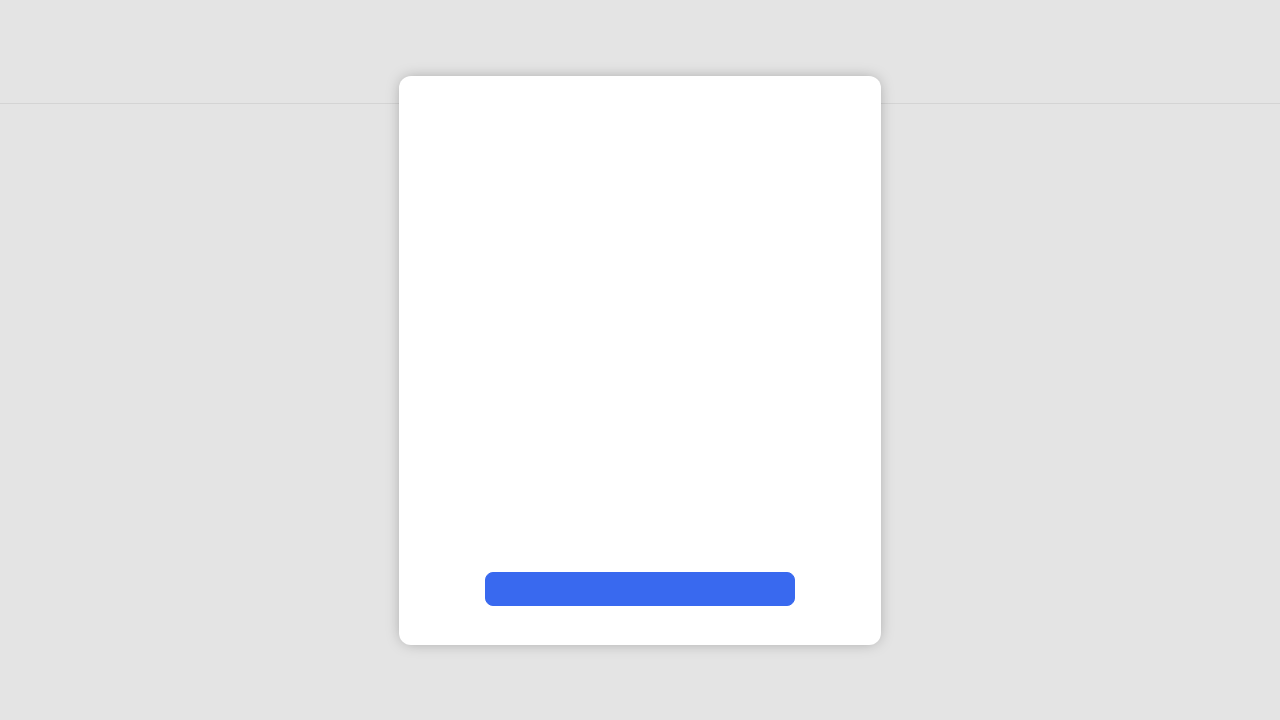

DuckDuckGo search results loaded
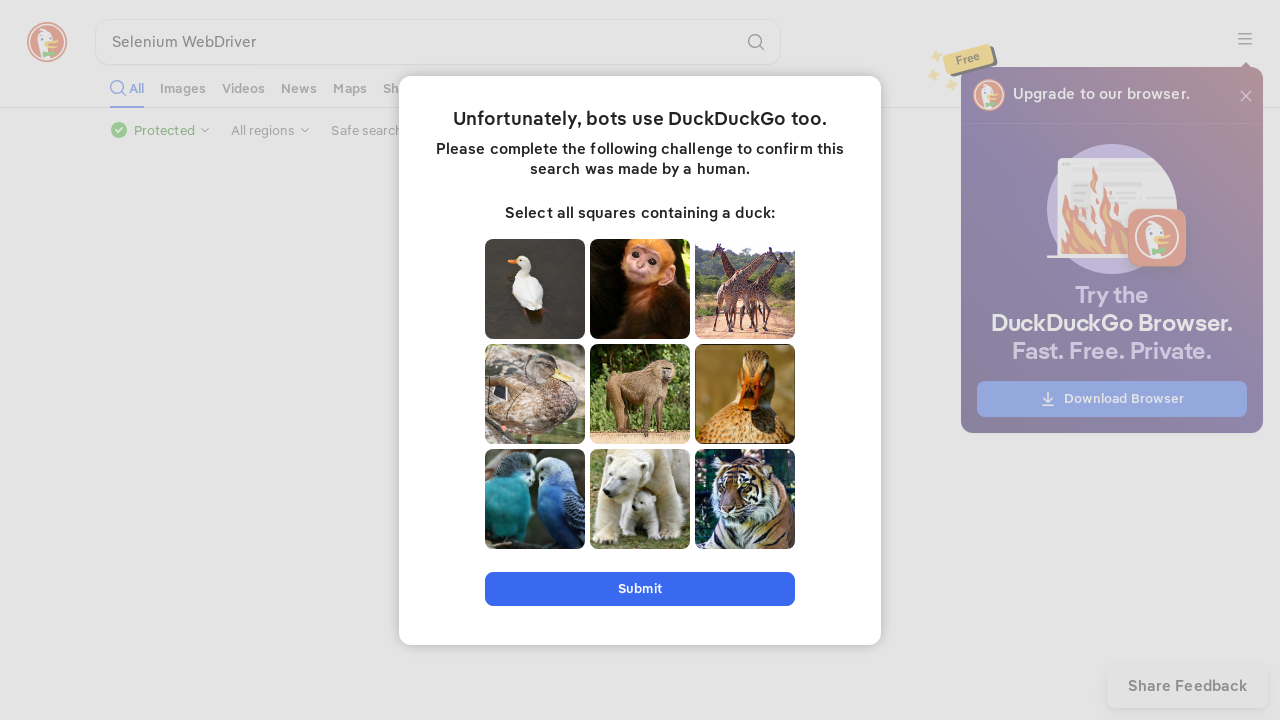

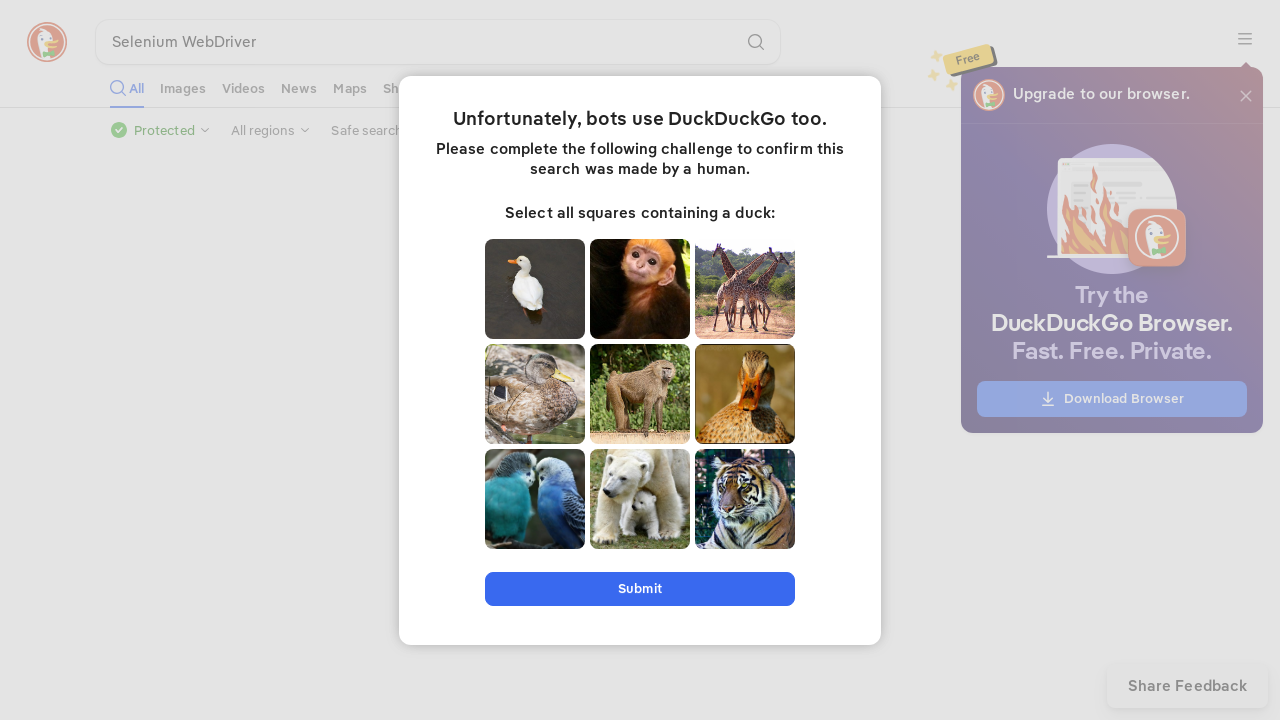